Tests hover menu functionality by clicking a dropdown, hovering over a secondary menu, and clicking a secondary action

Starting URL: https://crossbrowsertesting.github.io/hover-menu.html

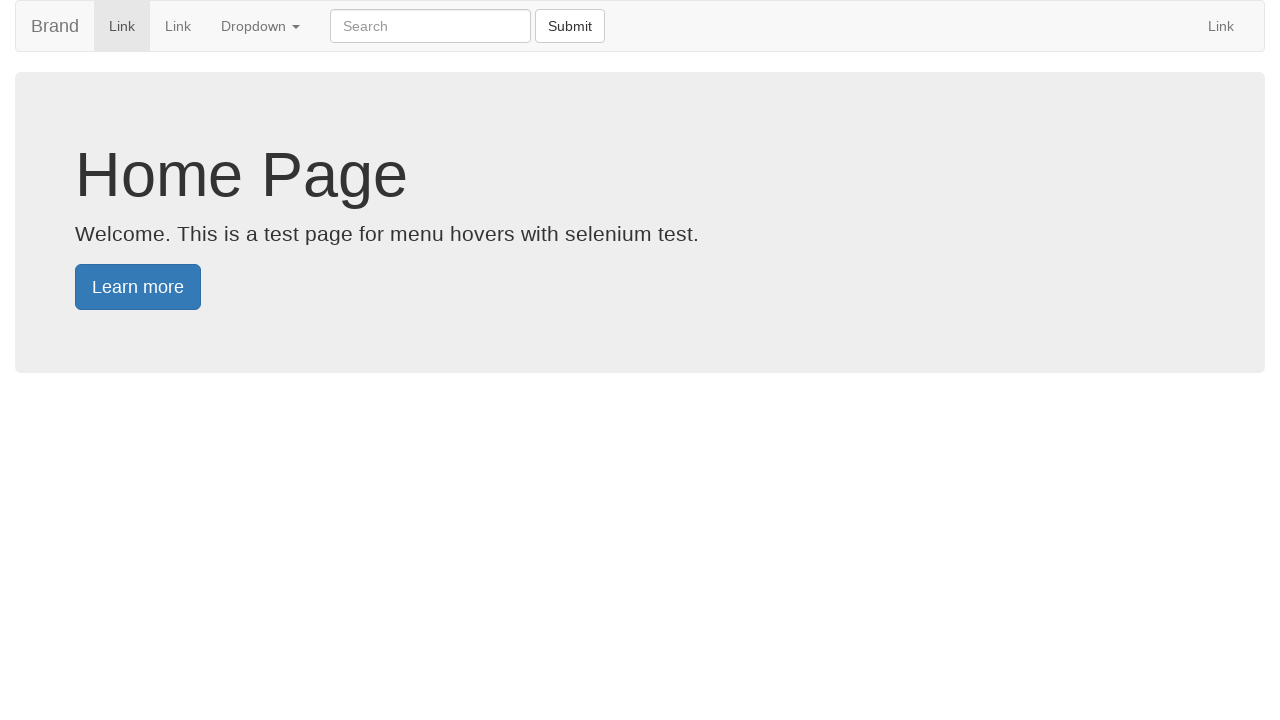

Navigated to hover menu test page
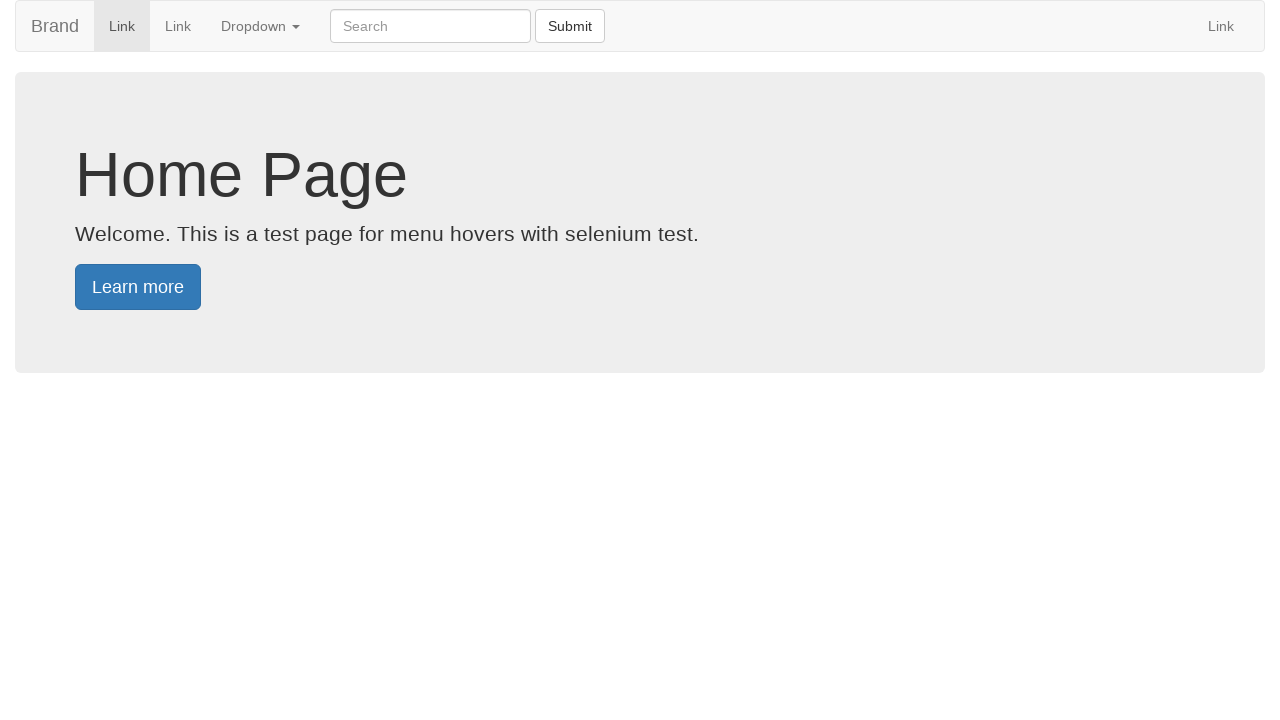

Clicked on Dropdown menu at (260, 26) on xpath=//*[contains(text(), 'Dropdown')]
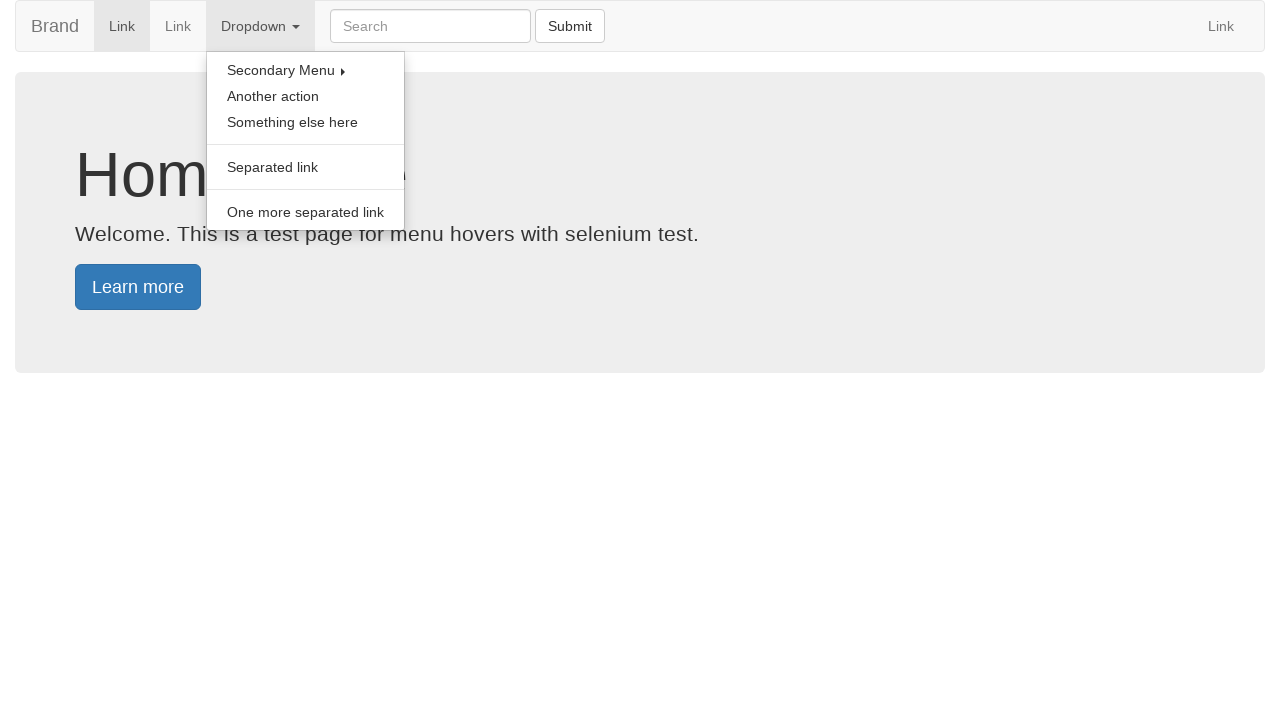

Hovered over Secondary Menu link at (306, 70) on xpath=//*[contains(text(), 'Secondary Menu')]
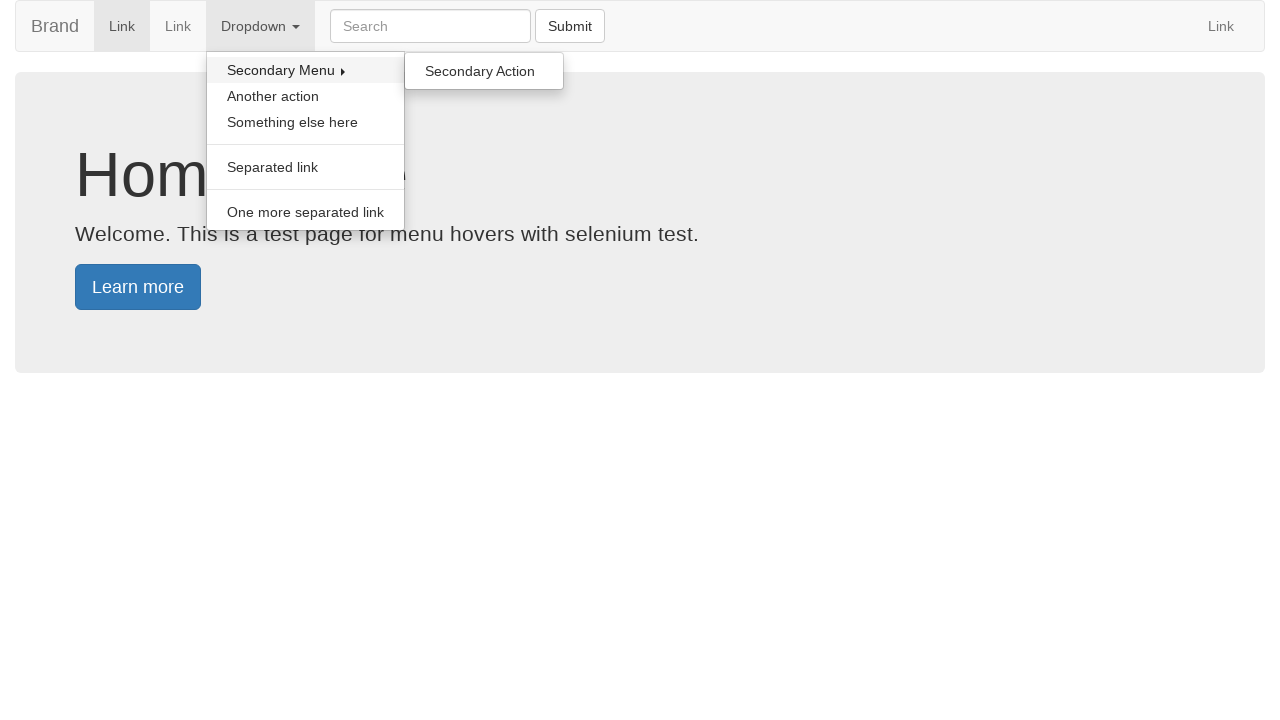

Clicked on Secondary Action at (484, 71) on xpath=//li/a[text()='Secondary Action']
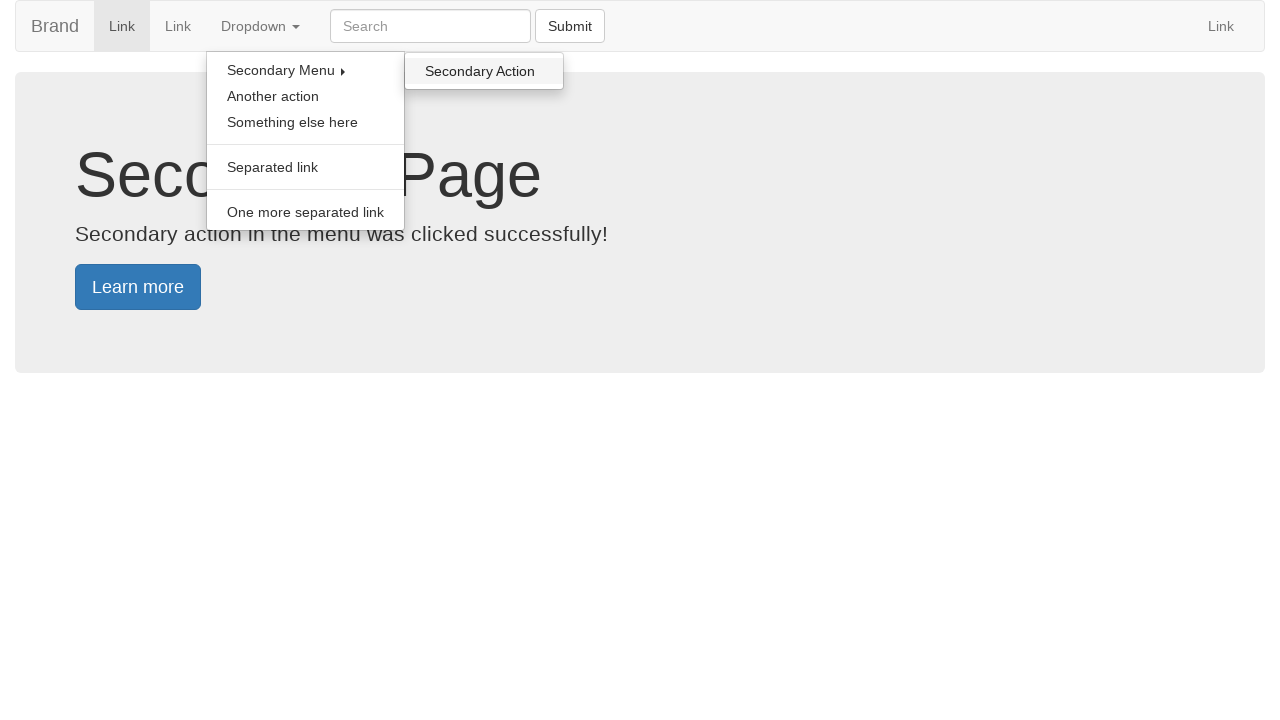

Secondary page content verified - heading element loaded
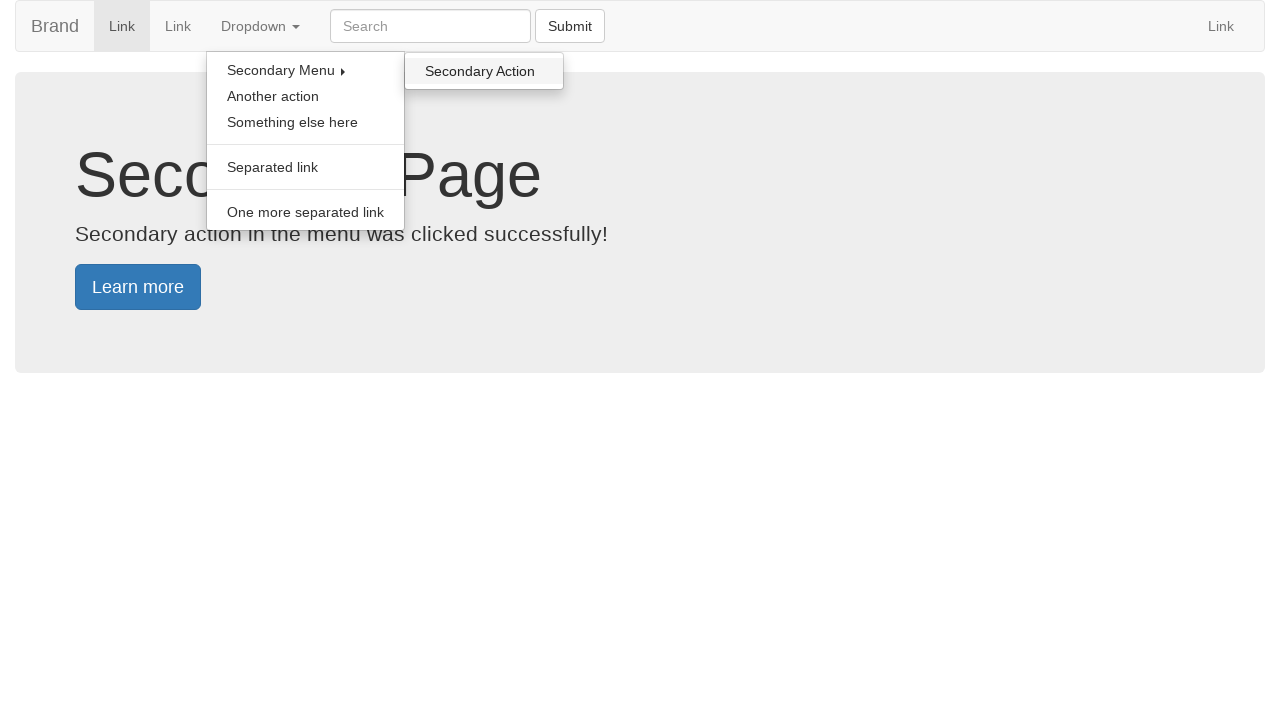

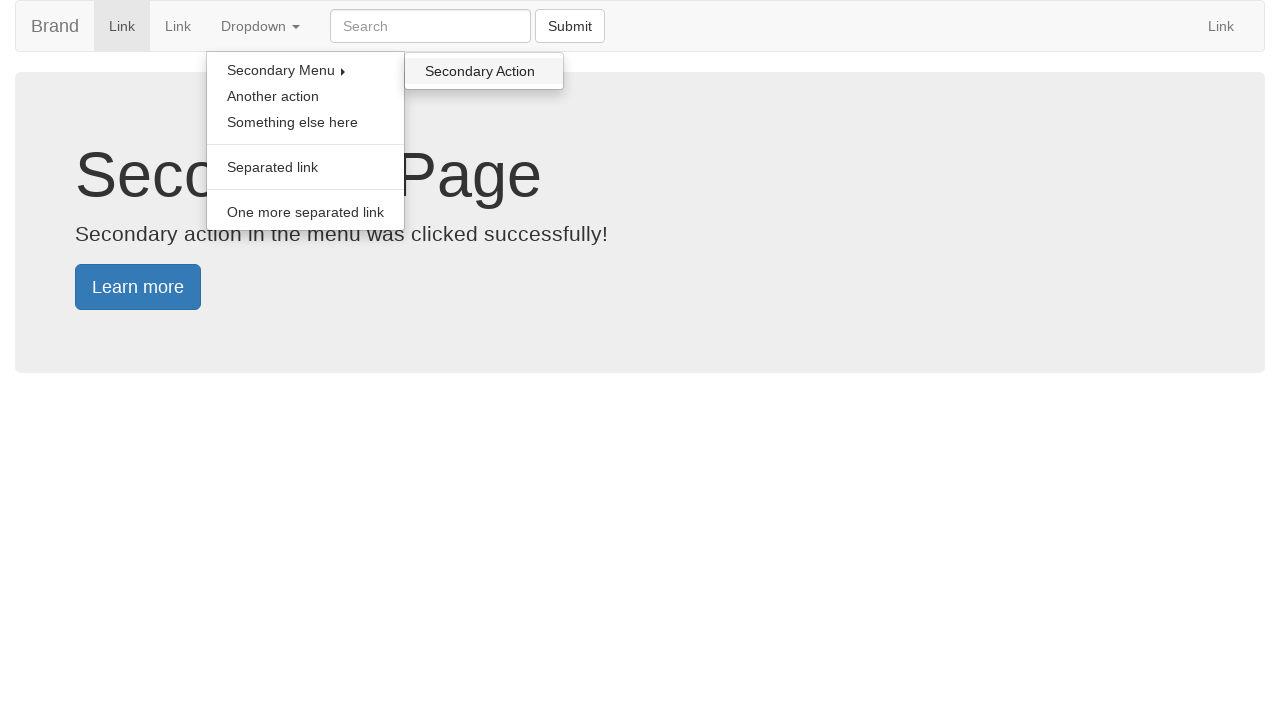